Tests the Contact Us form functionality by navigating to the contact page, filling out the form fields (name, email, subject, message), and submitting the form to verify successful submission.

Starting URL: https://automationexercise.com/

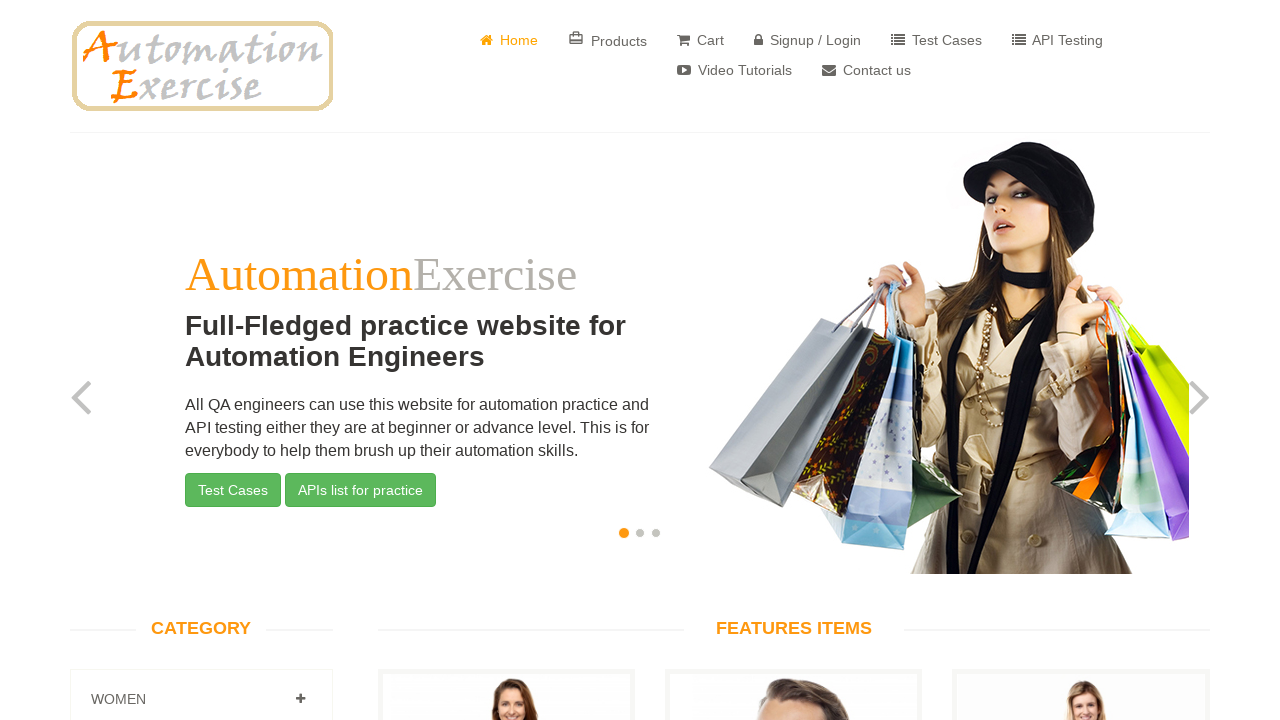

Homepage loaded and verified with automation text visible
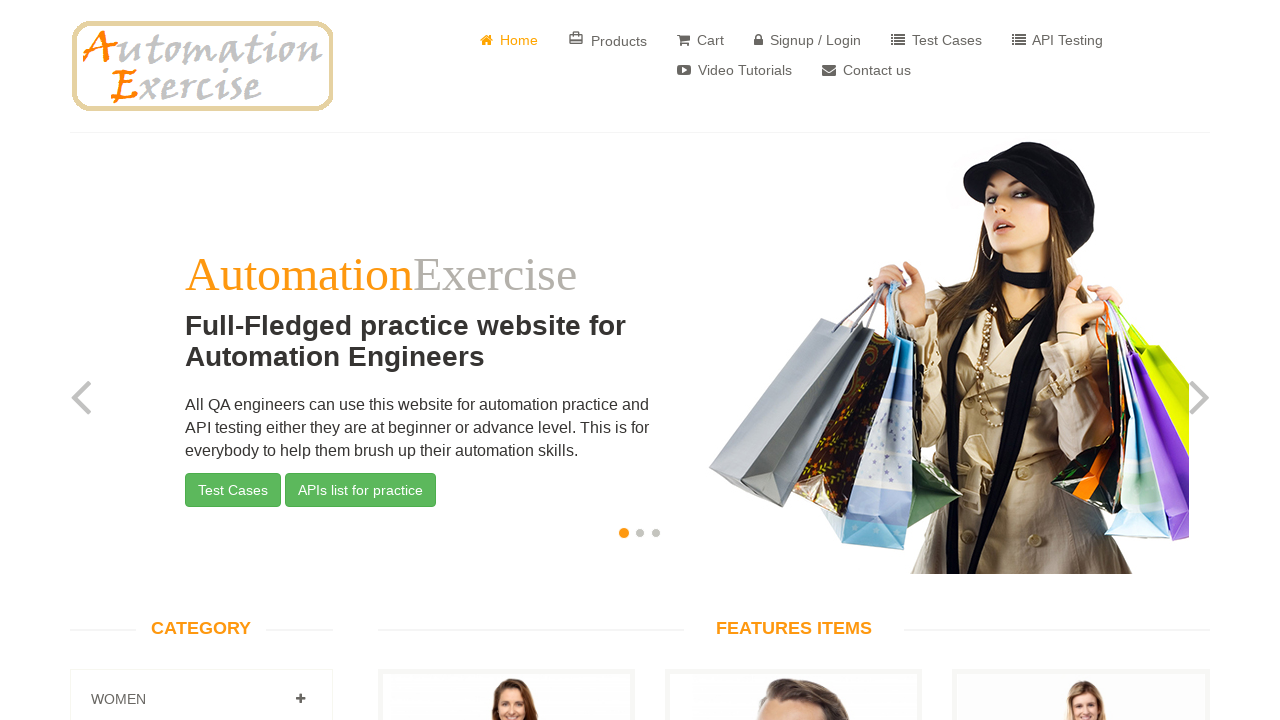

Clicked Contact Us button to navigate to contact form at (866, 70) on xpath=//a[contains(text(),' Contact us') and @href='/contact_us']
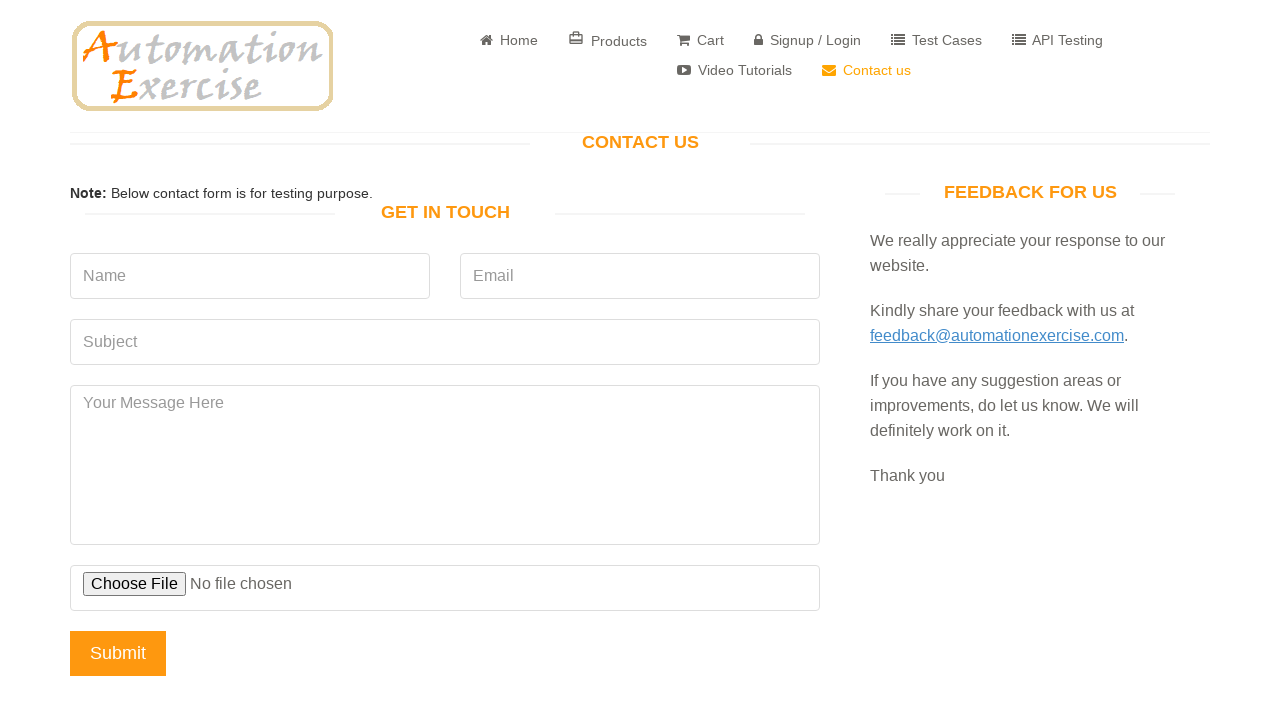

Contact Us page header 'Contact' loaded
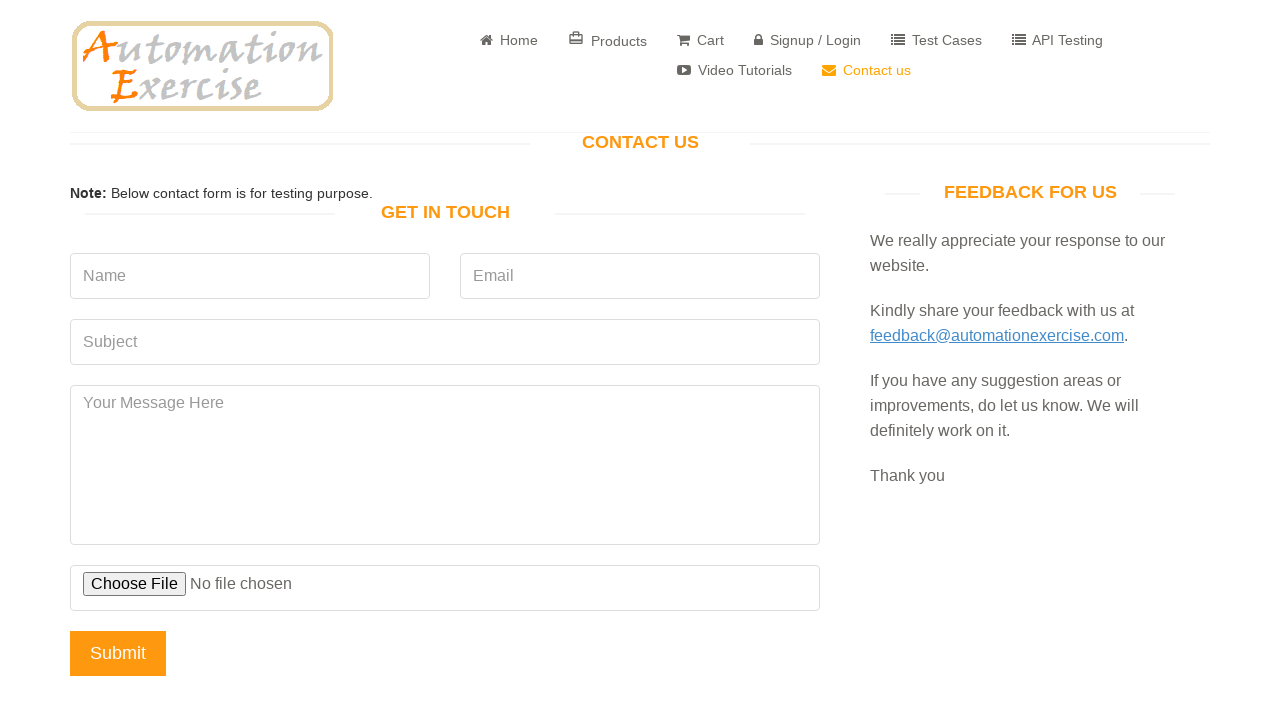

Contact Us page 'Get In Touch' header loaded
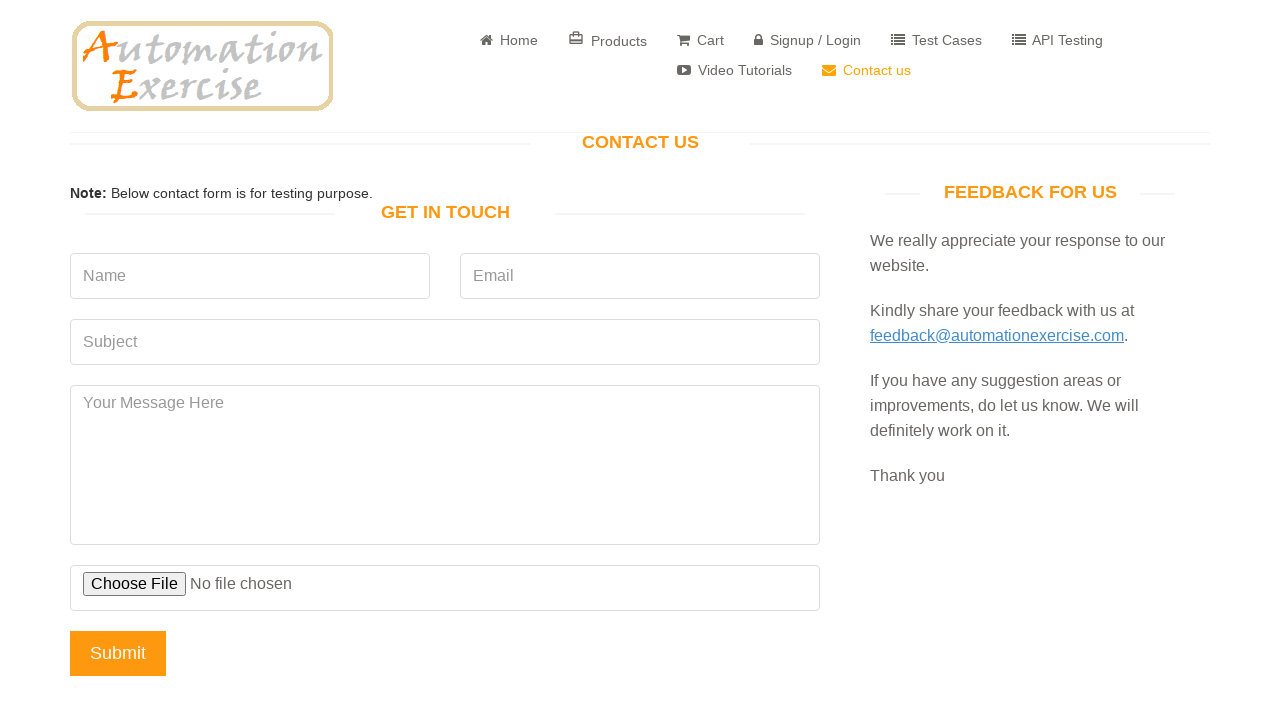

Filled name field with 'John Peterson' on input[placeholder='Name']
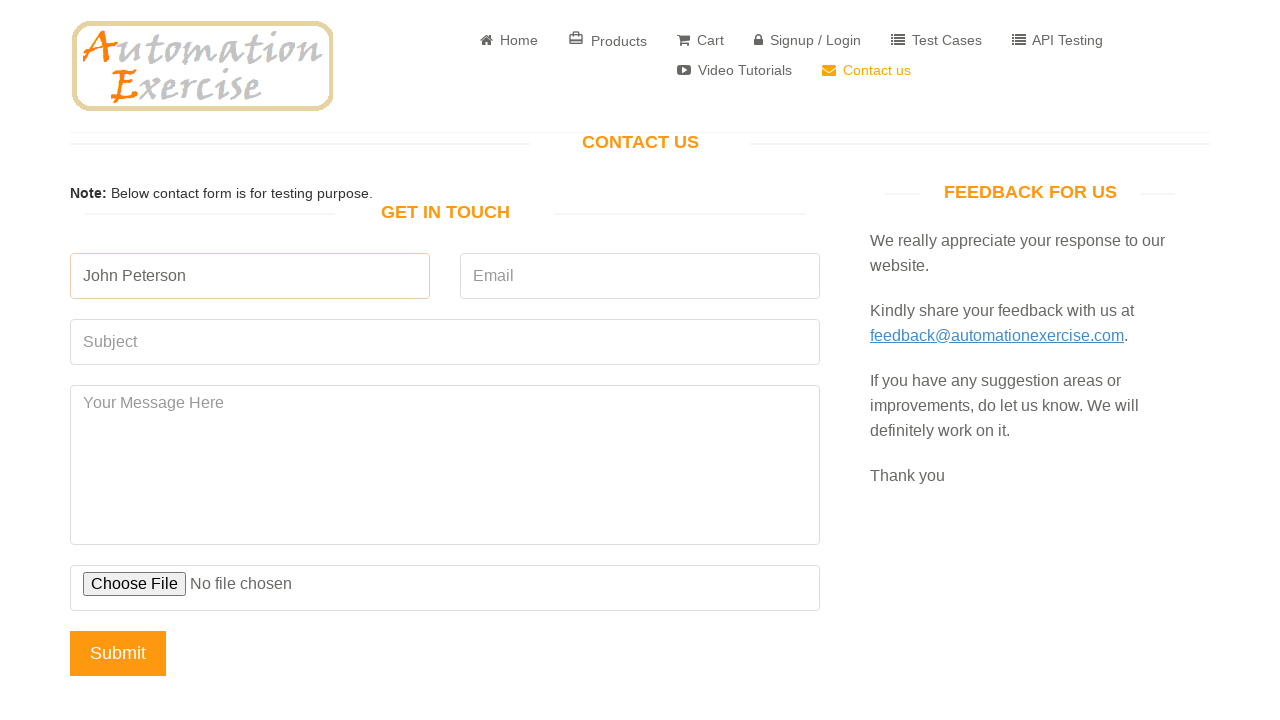

Filled email field with 'john.peterson@example.com' on input[placeholder='Email']
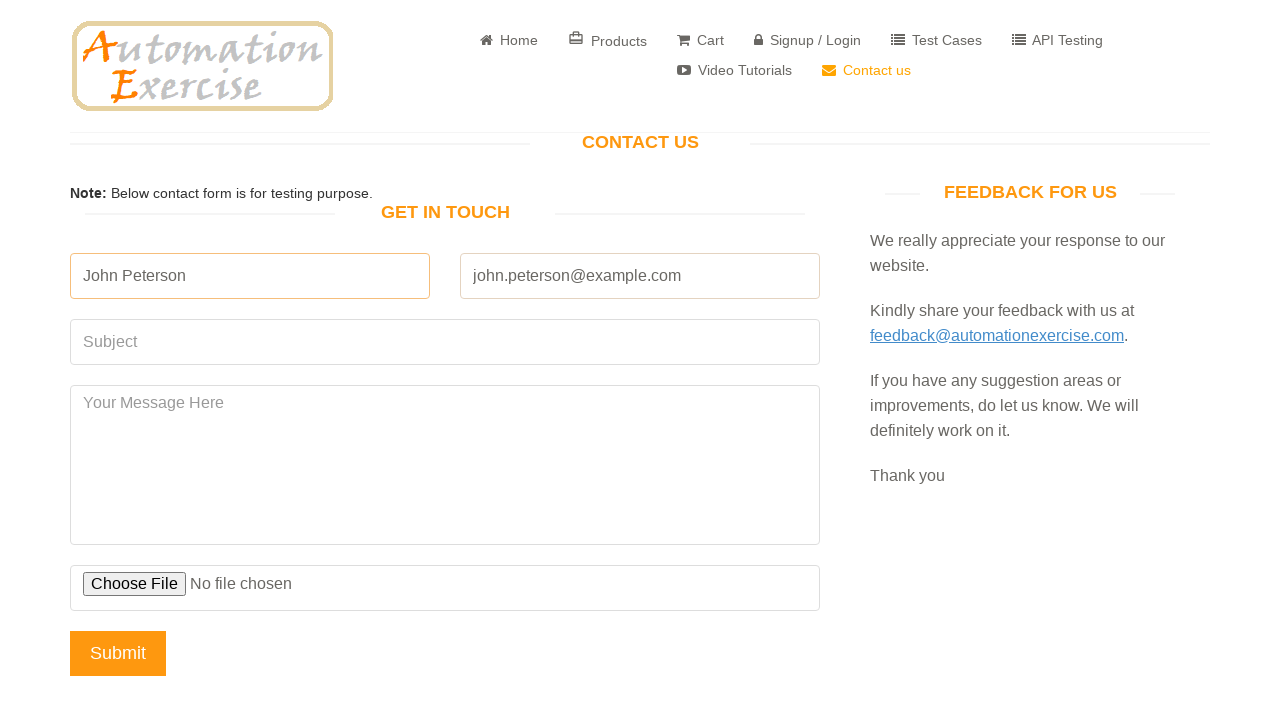

Filled subject field with 'Website Feedback' on input[placeholder='Subject']
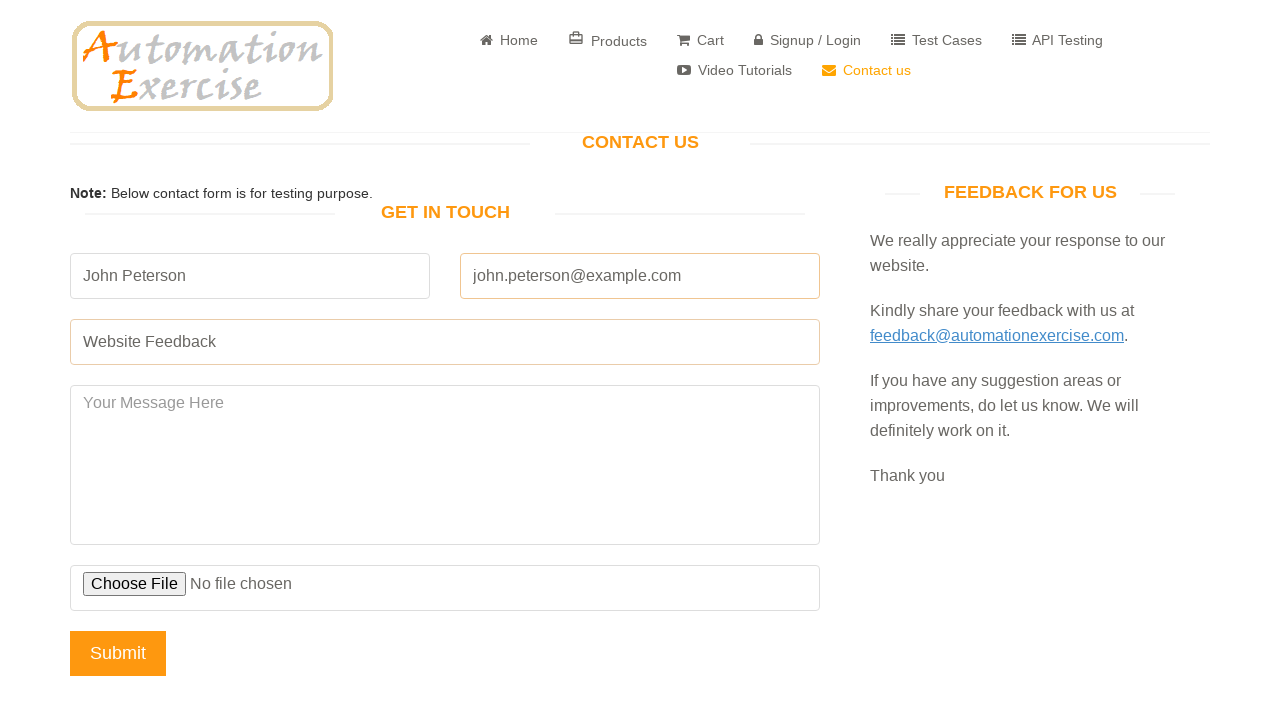

Filled message textarea with feedback text on textarea#message
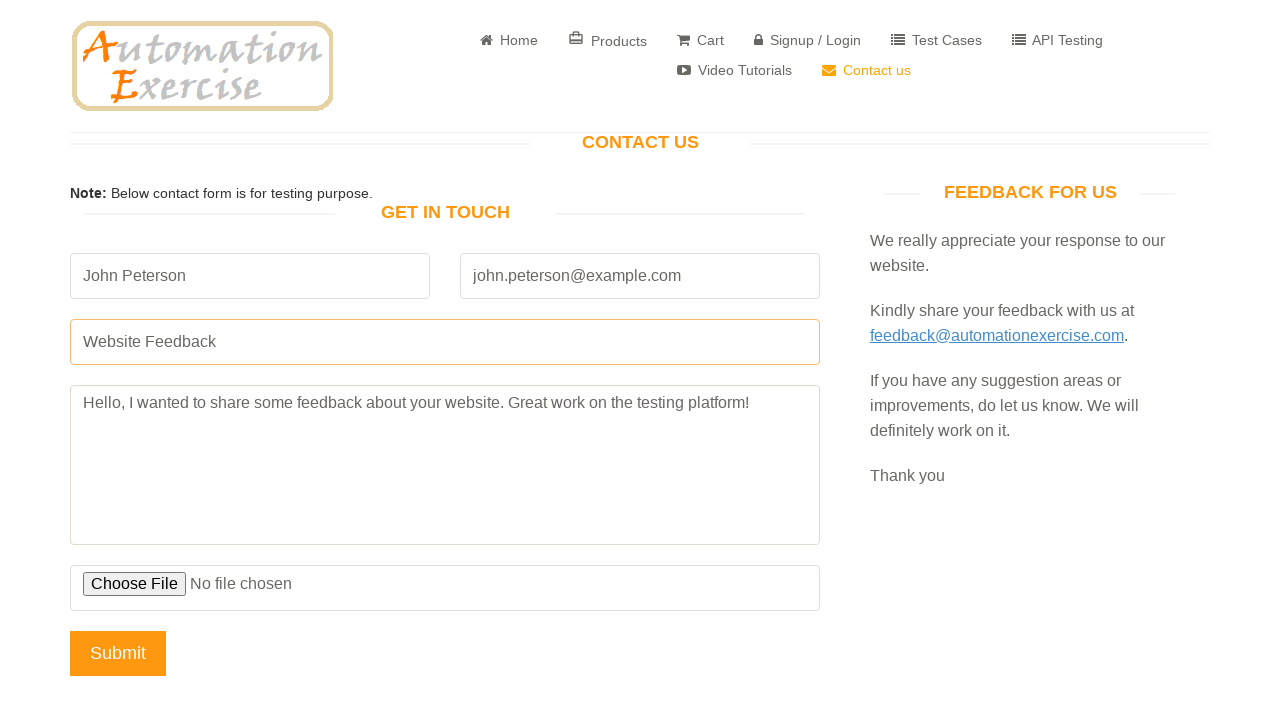

Clicked submit button and accepted browser alert dialog at (118, 653) on input[name='submit']
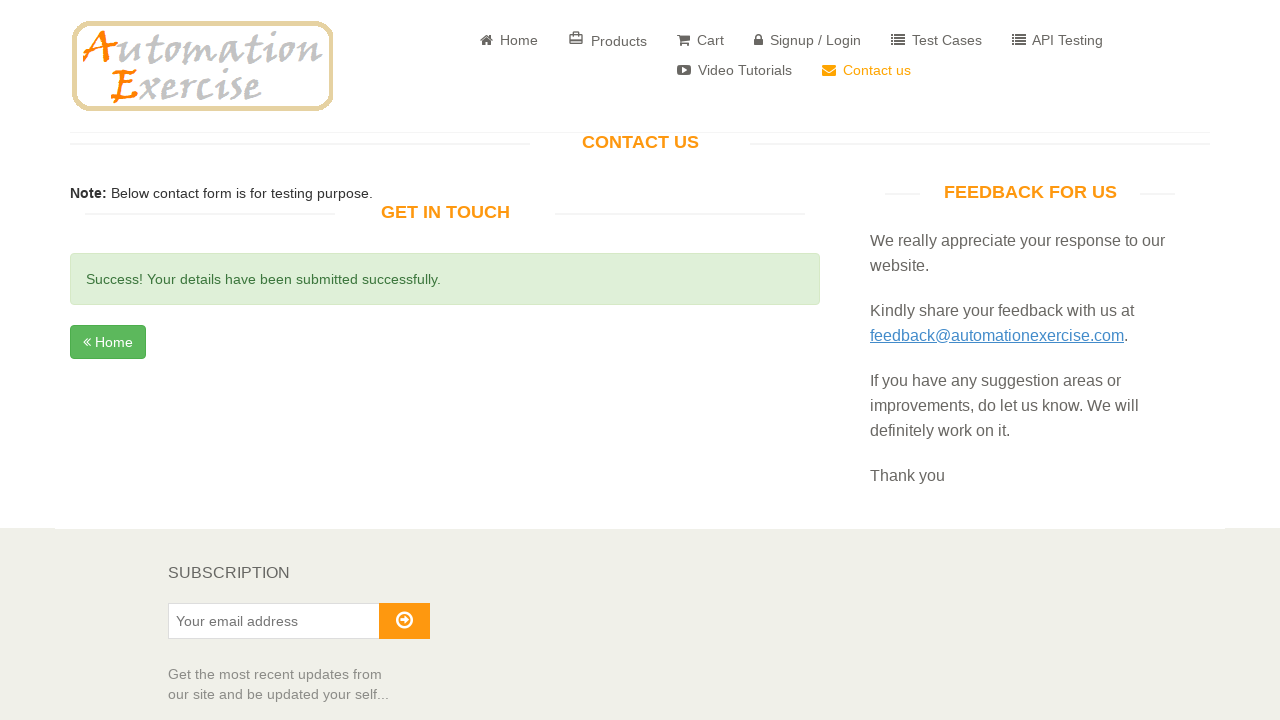

Success message displayed confirming form submission
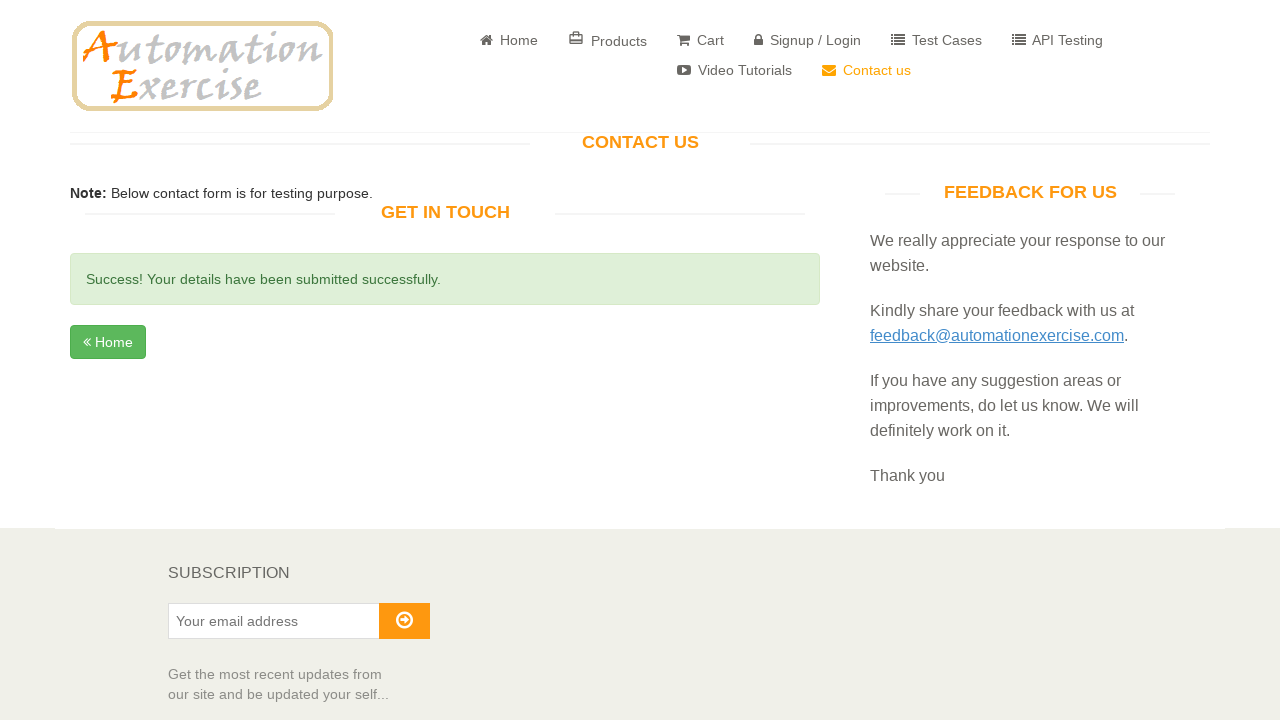

Clicked Home button to navigate back to homepage at (87, 342) on xpath=//span[text()=' Home']
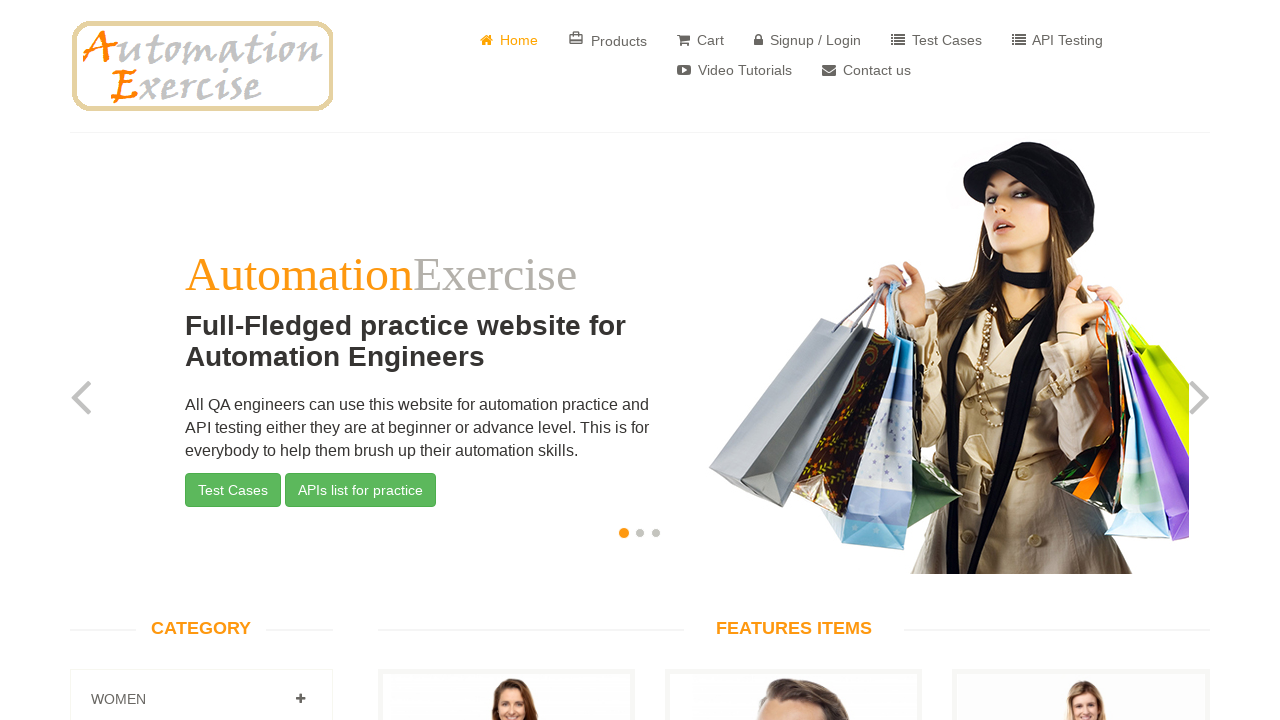

Returned to homepage and verified automation text is visible
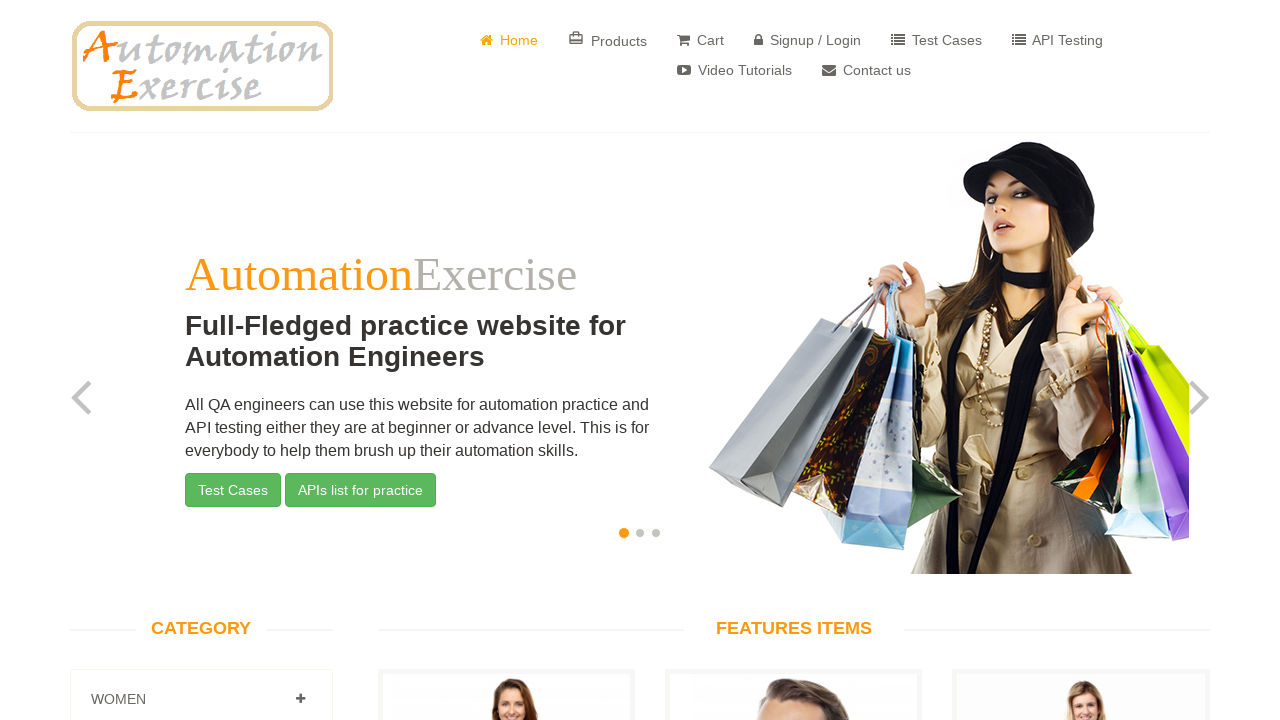

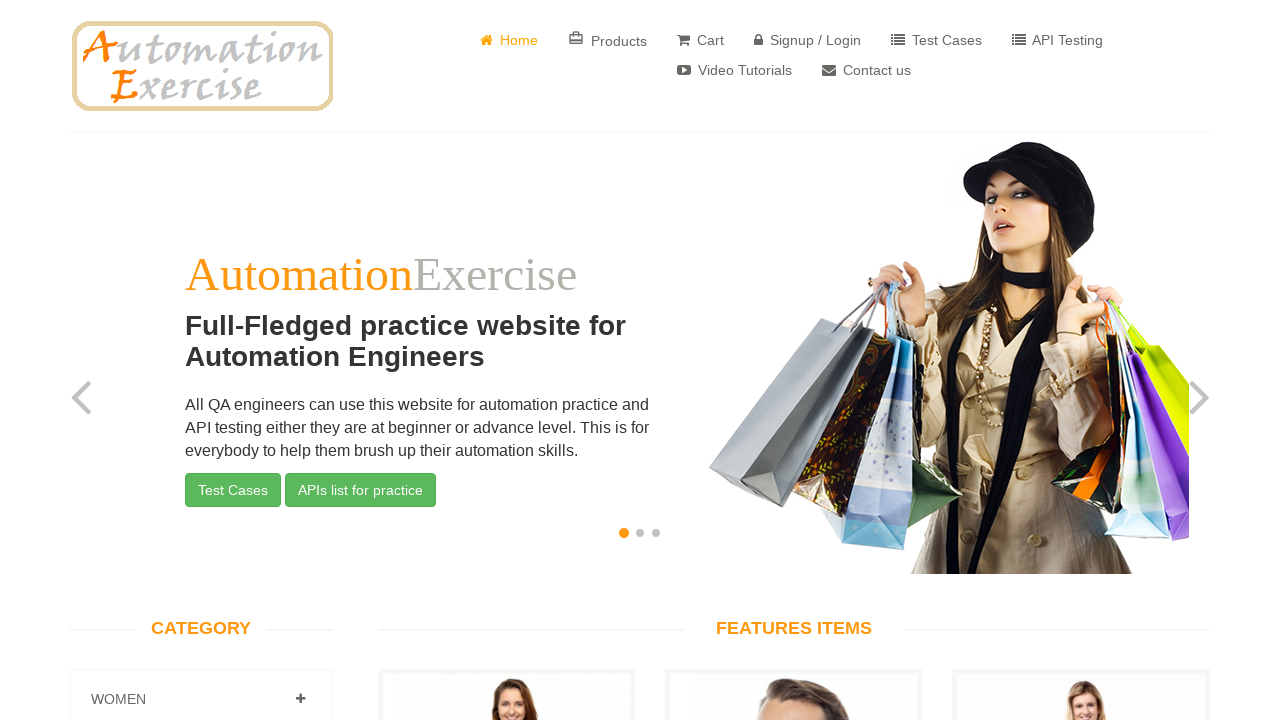